Tests element visibility by navigating to a static page, scrolling to a textbox element, and verifying that it is displayed on the page.

Starting URL: https://chroma-tech-academy.mexil.it/static_page/

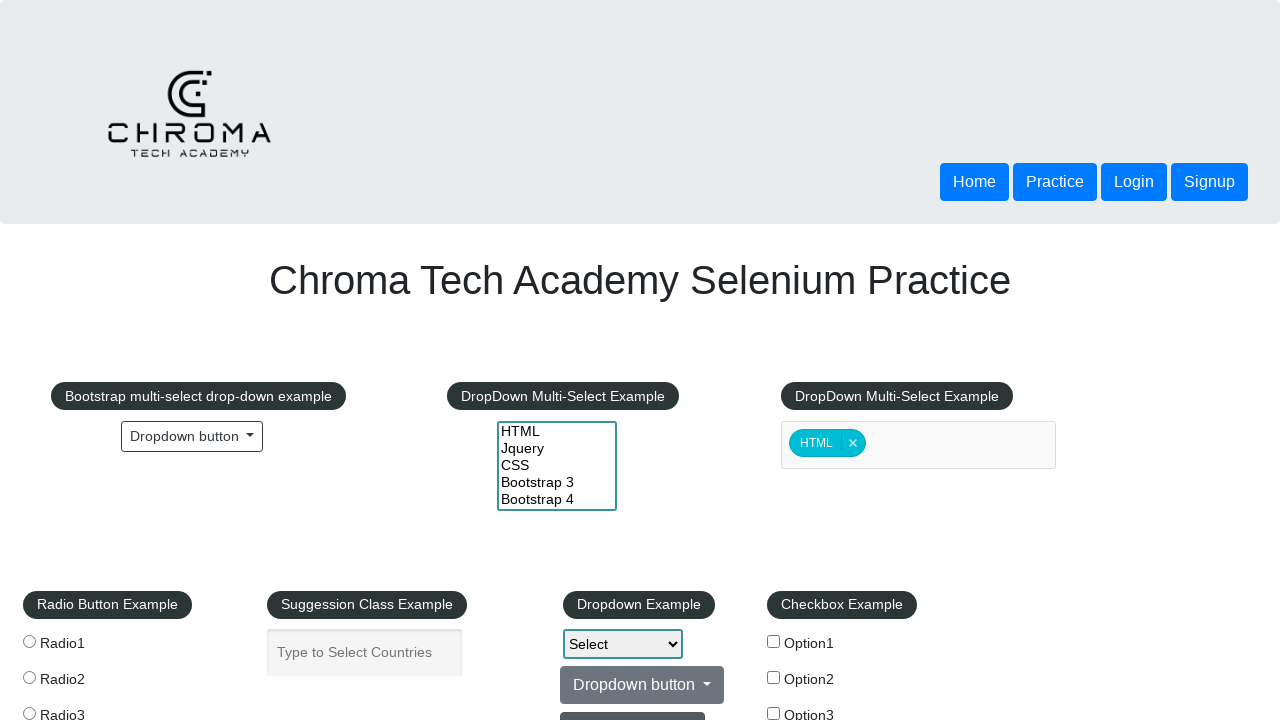

Page loaded - DOM content loaded state reached
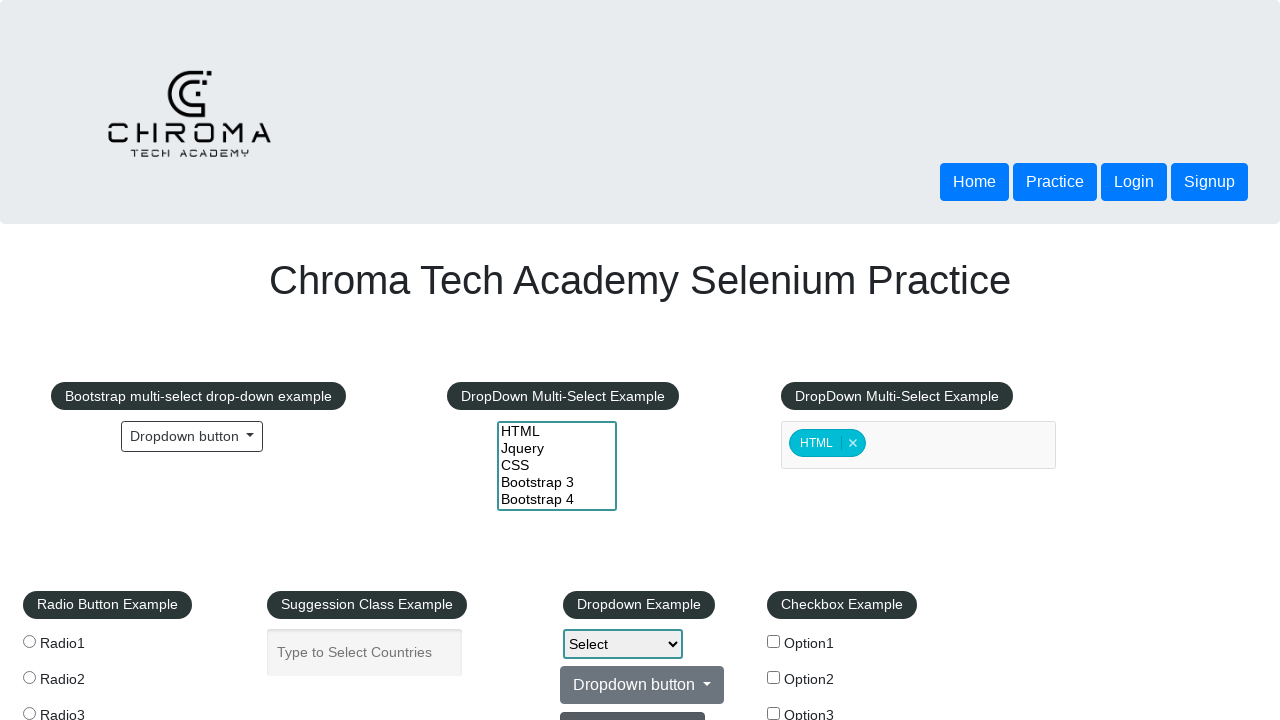

Located textbox element with id 'displayed-text'
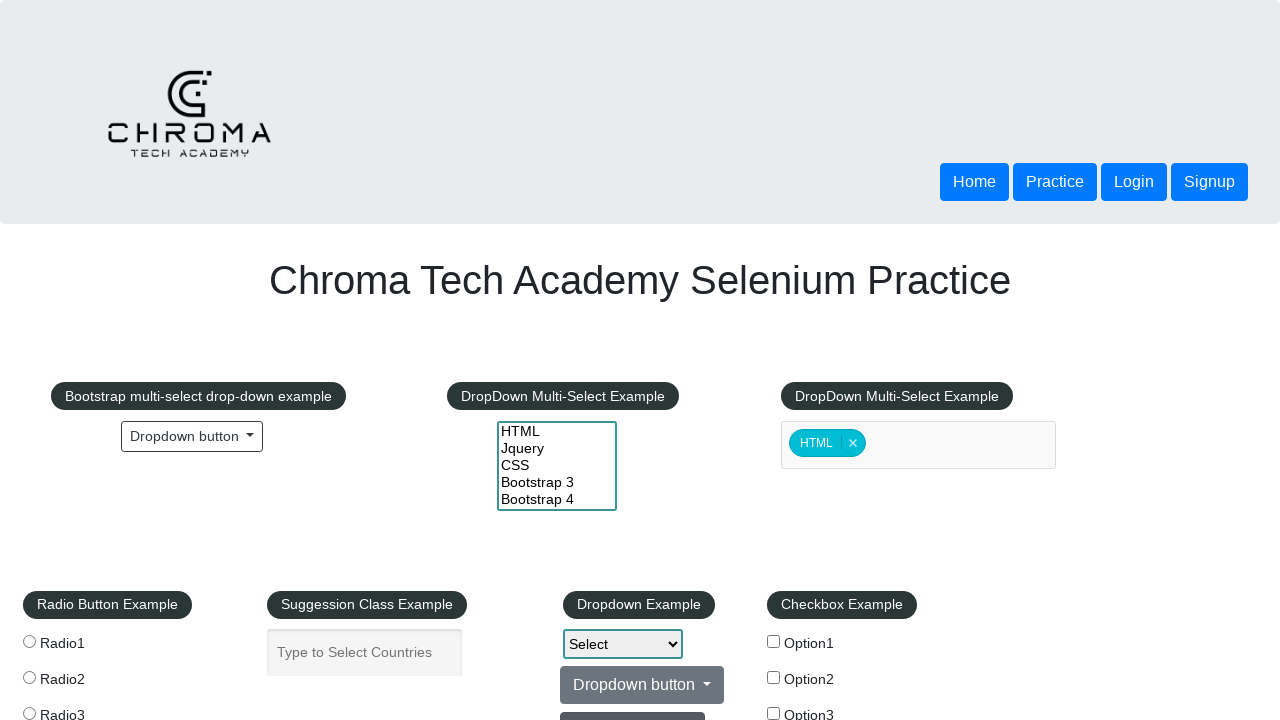

Scrolled textbox element into view
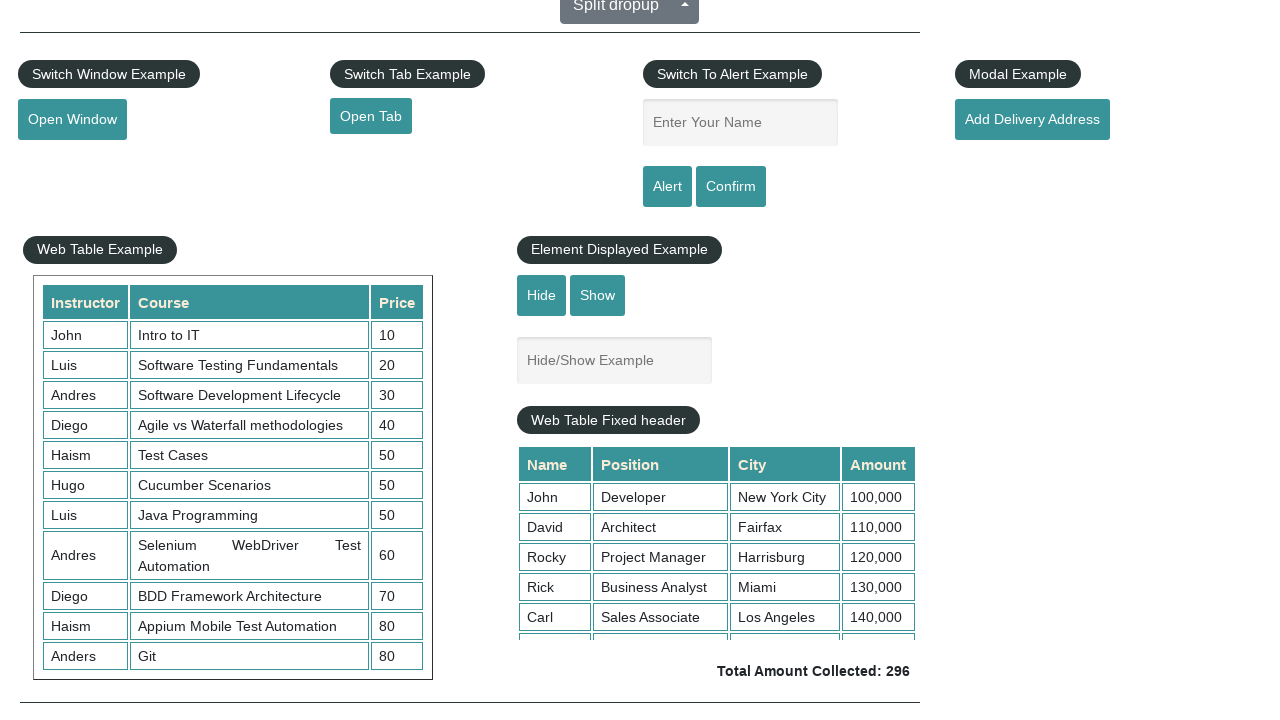

Textbox element is now visible
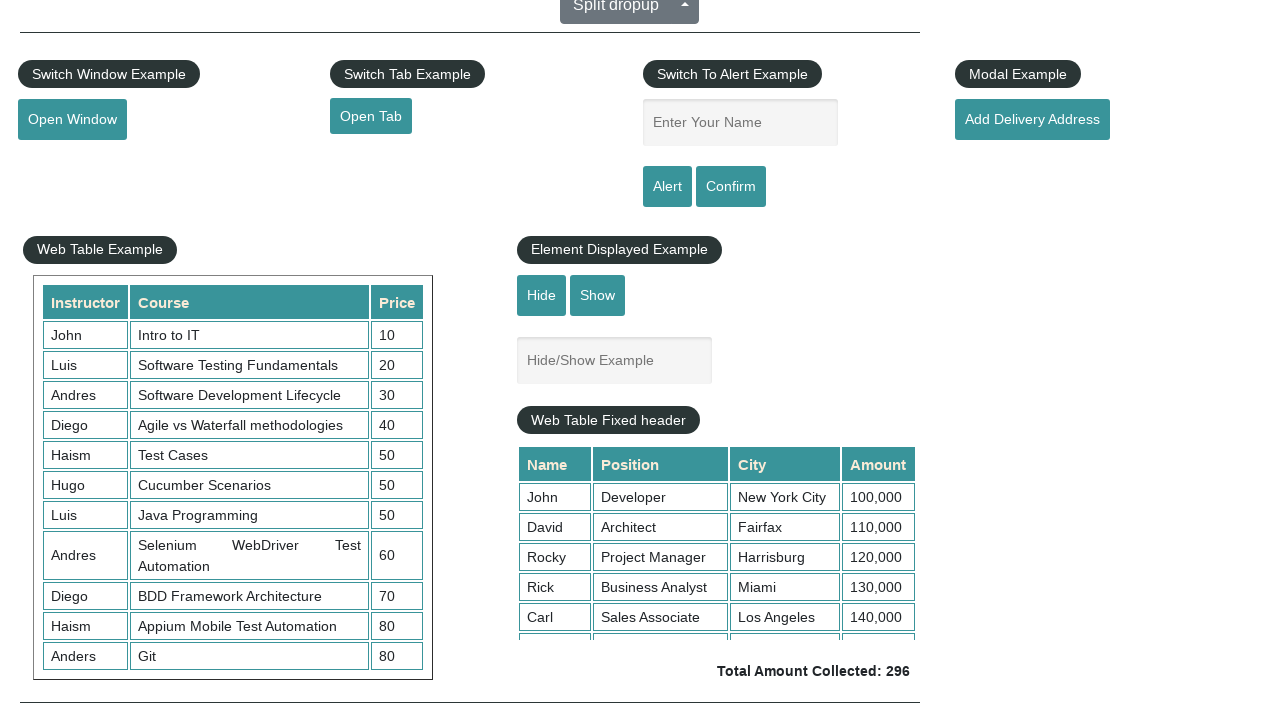

Verified textbox visibility: True
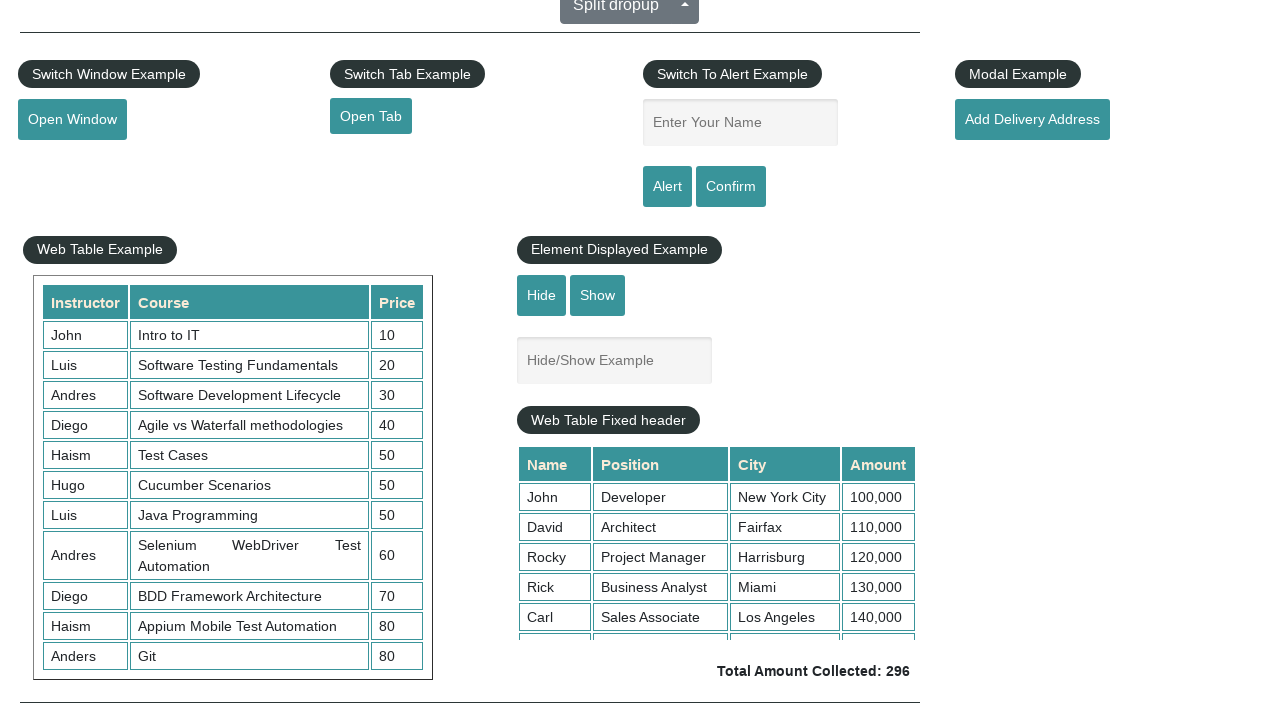

Printed visibility result: True
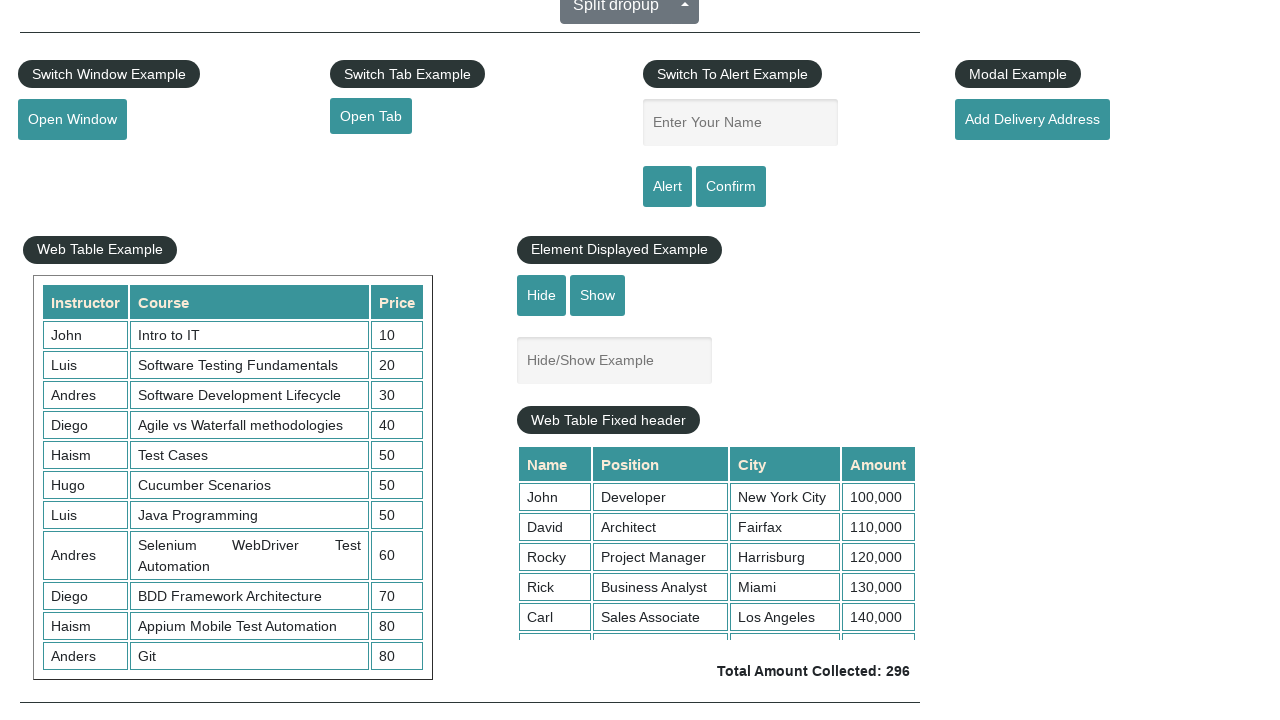

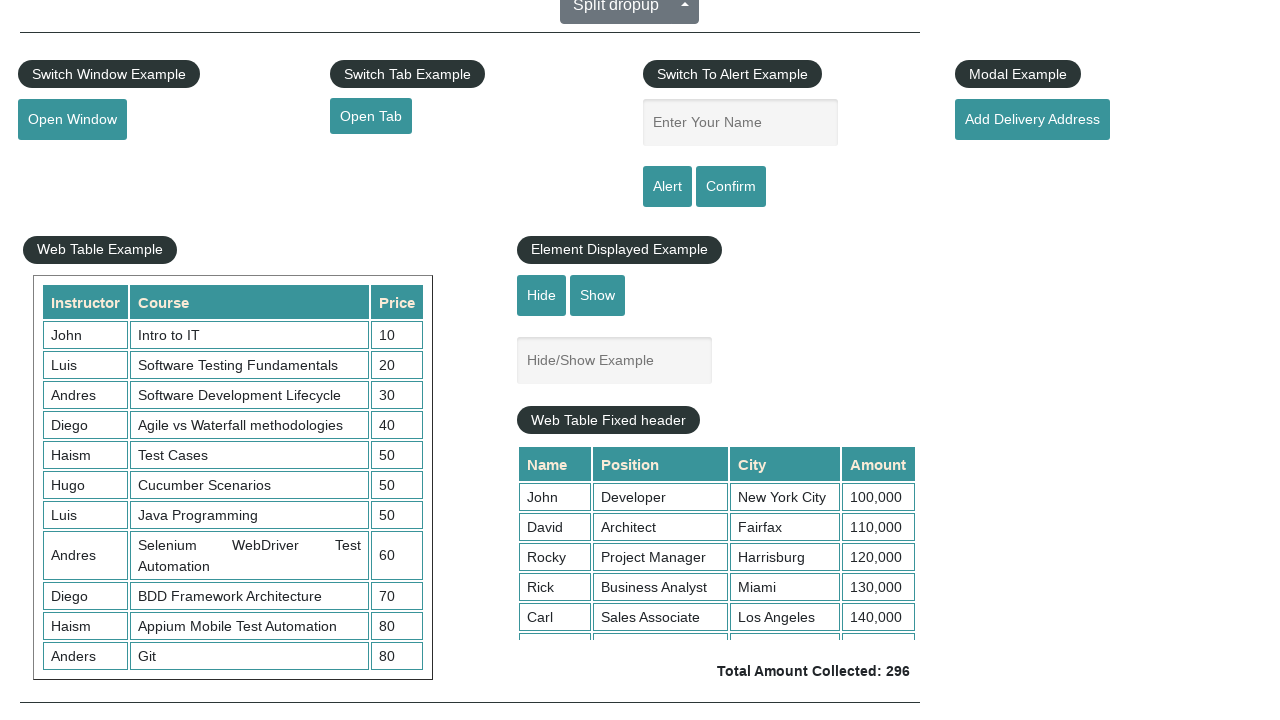